Tests the search functionality by entering a search query and verifying results are displayed

Starting URL: https://news.ycombinator.com

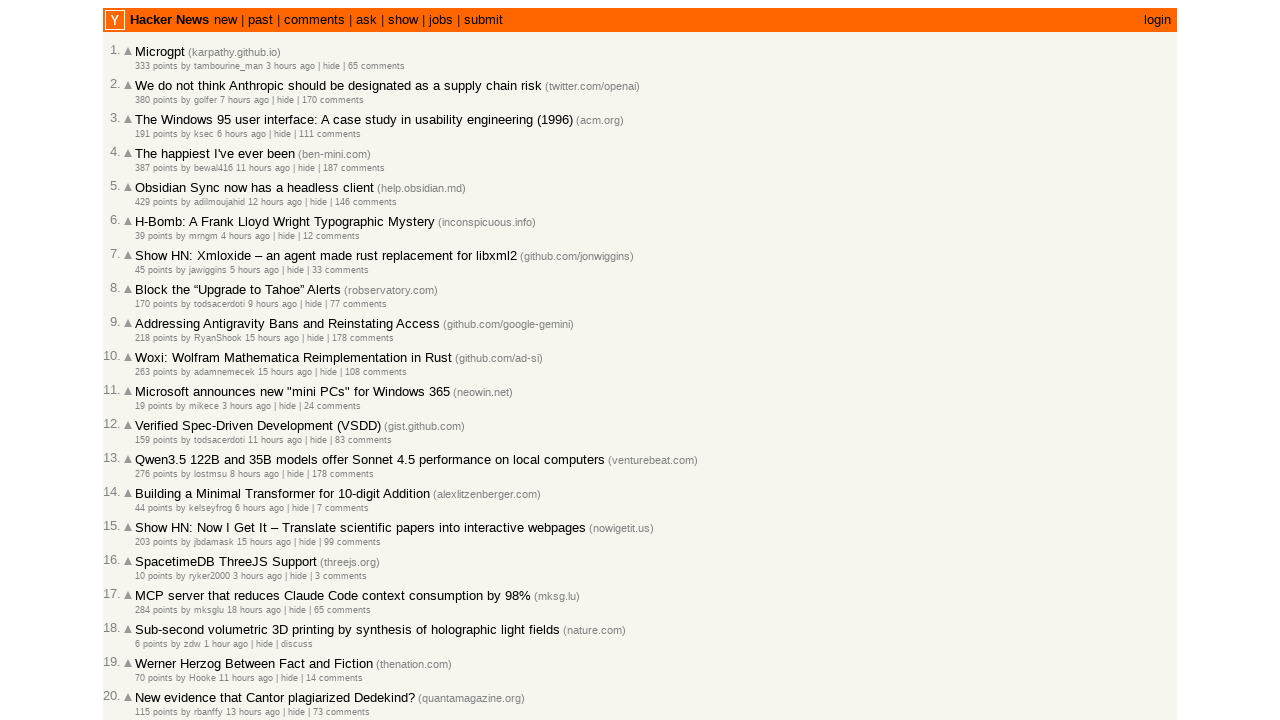

Filled search box with 'Google' on input[name='q']
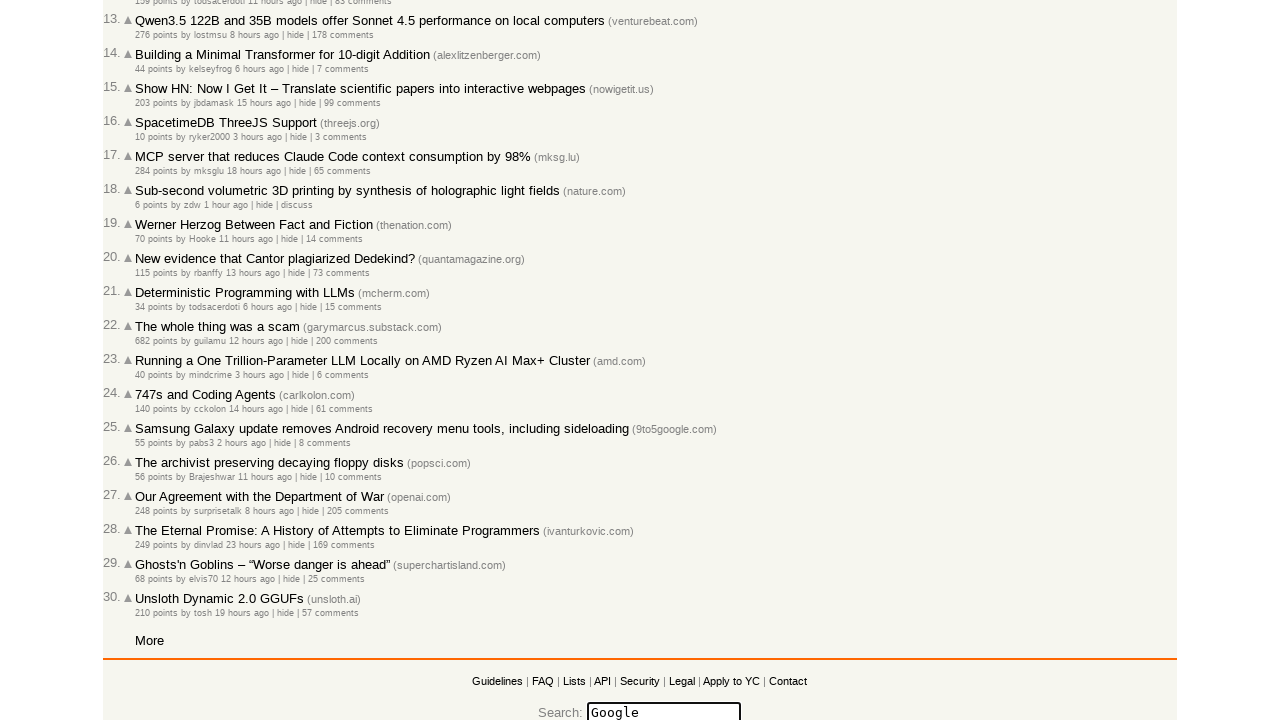

Pressed Enter to submit search query on input[name='q']
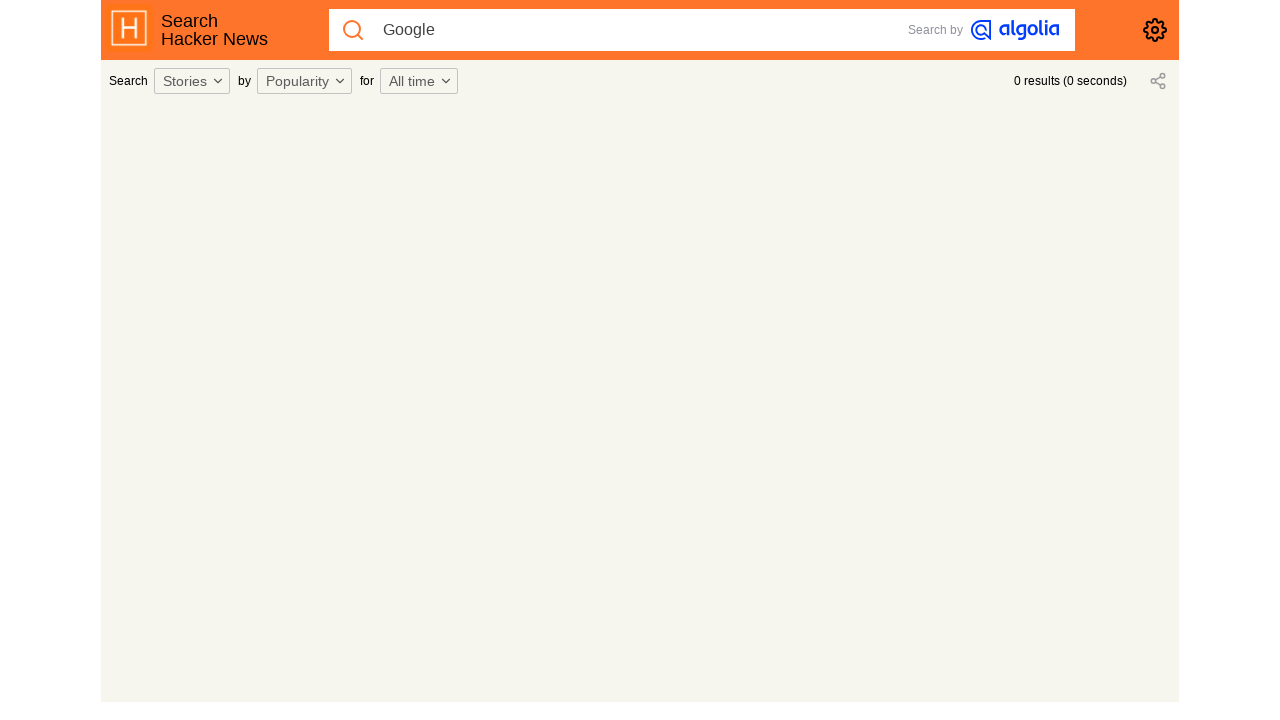

Search results page loaded successfully
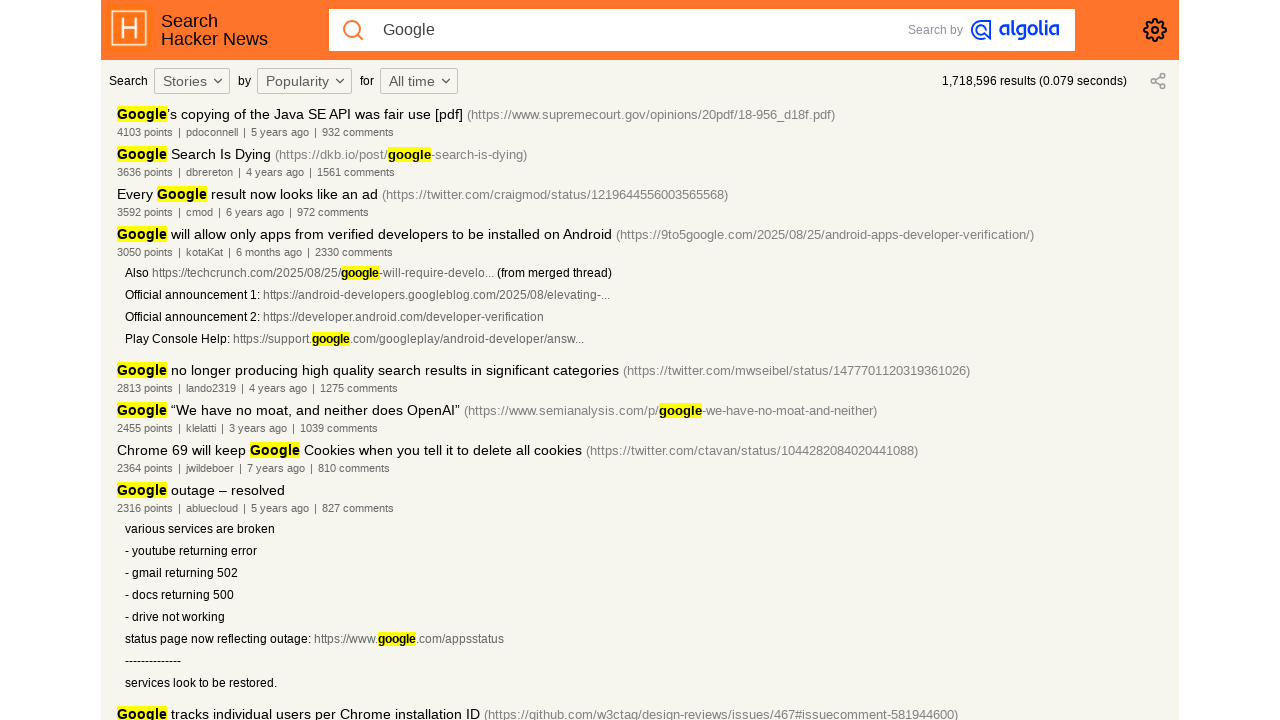

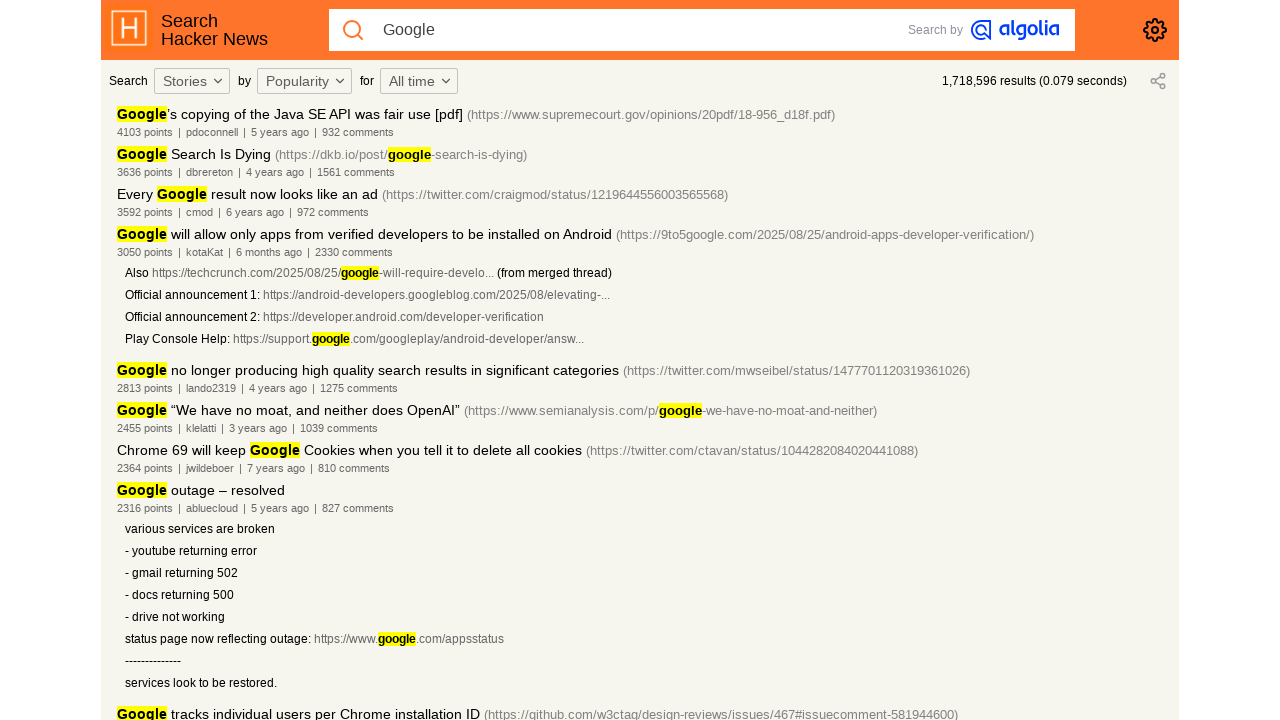